Navigates between two xkcd comic pages (1424 and 1425) to verify page content loads correctly

Starting URL: https://xkcd.com/1424/

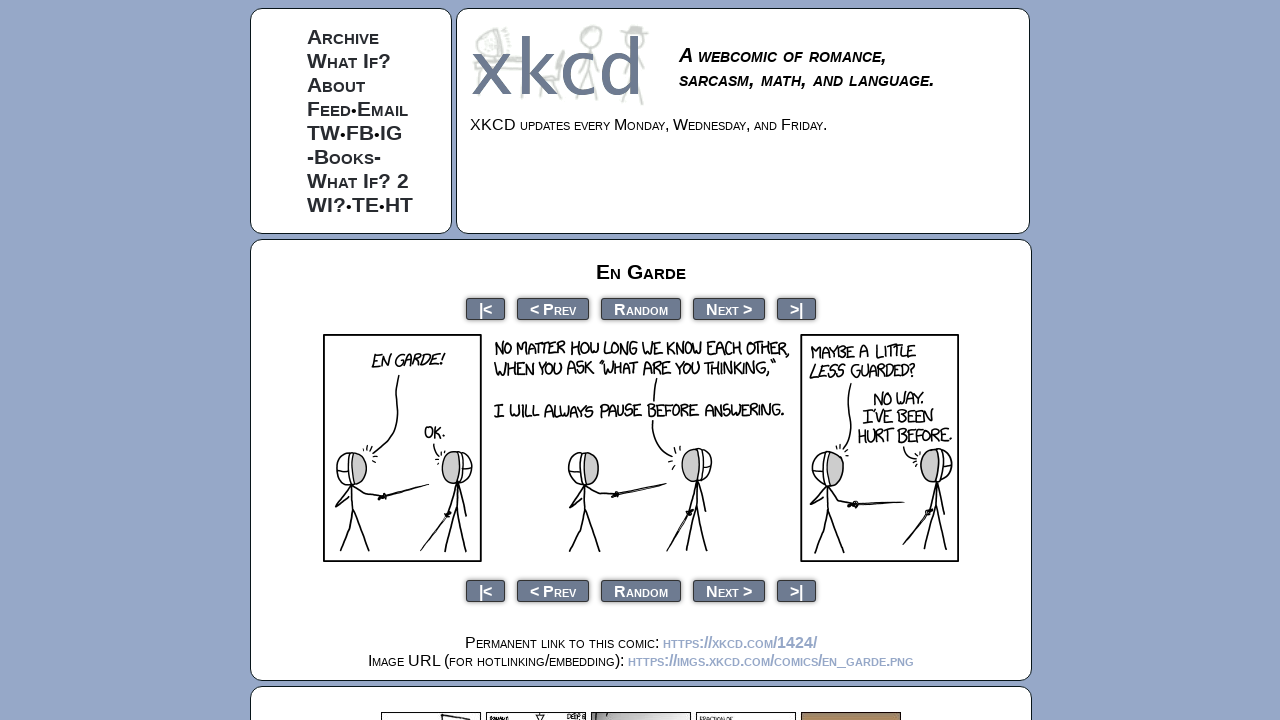

Waited for comic element to load on first page (1424)
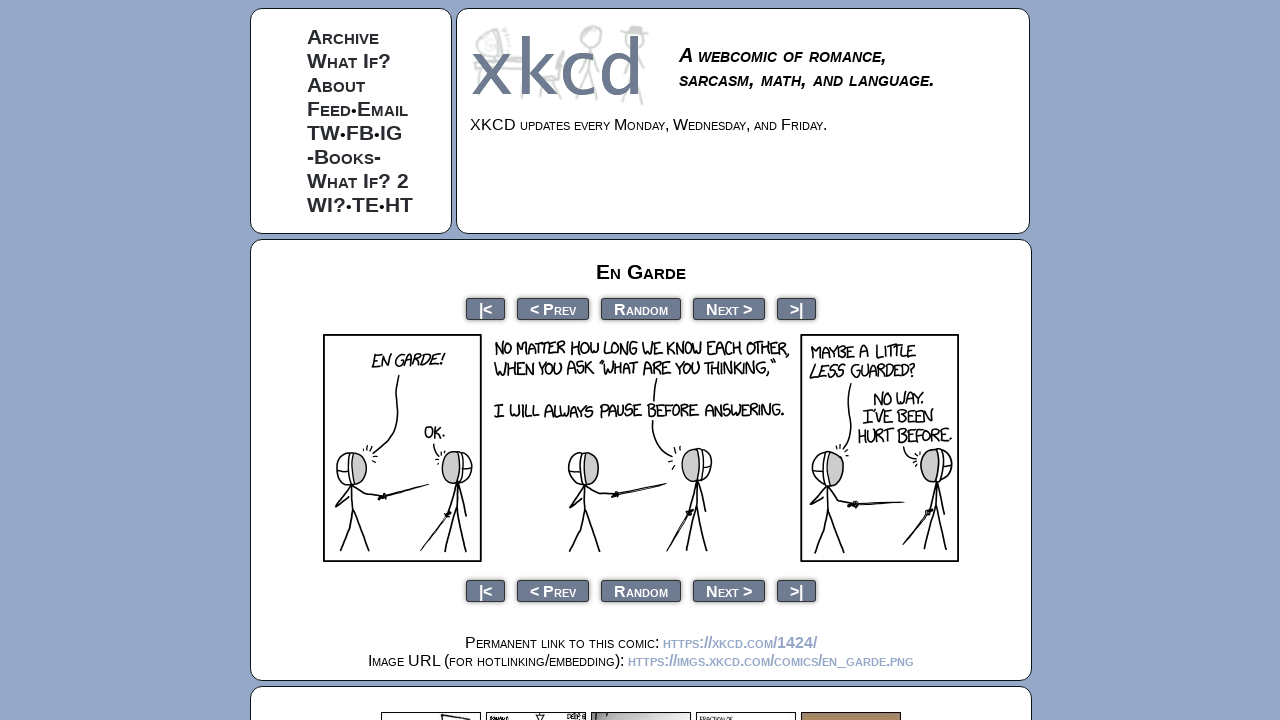

Navigated to second comic page (1425)
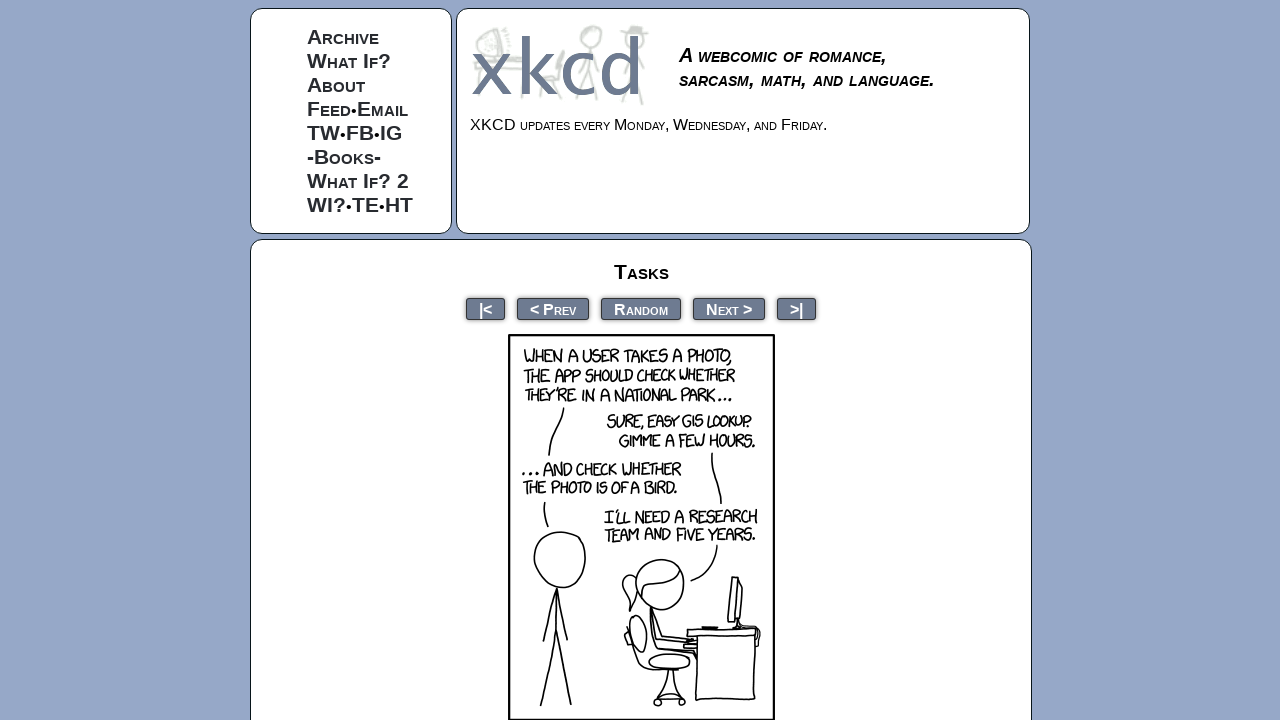

Waited for comic element to load on second page (1425)
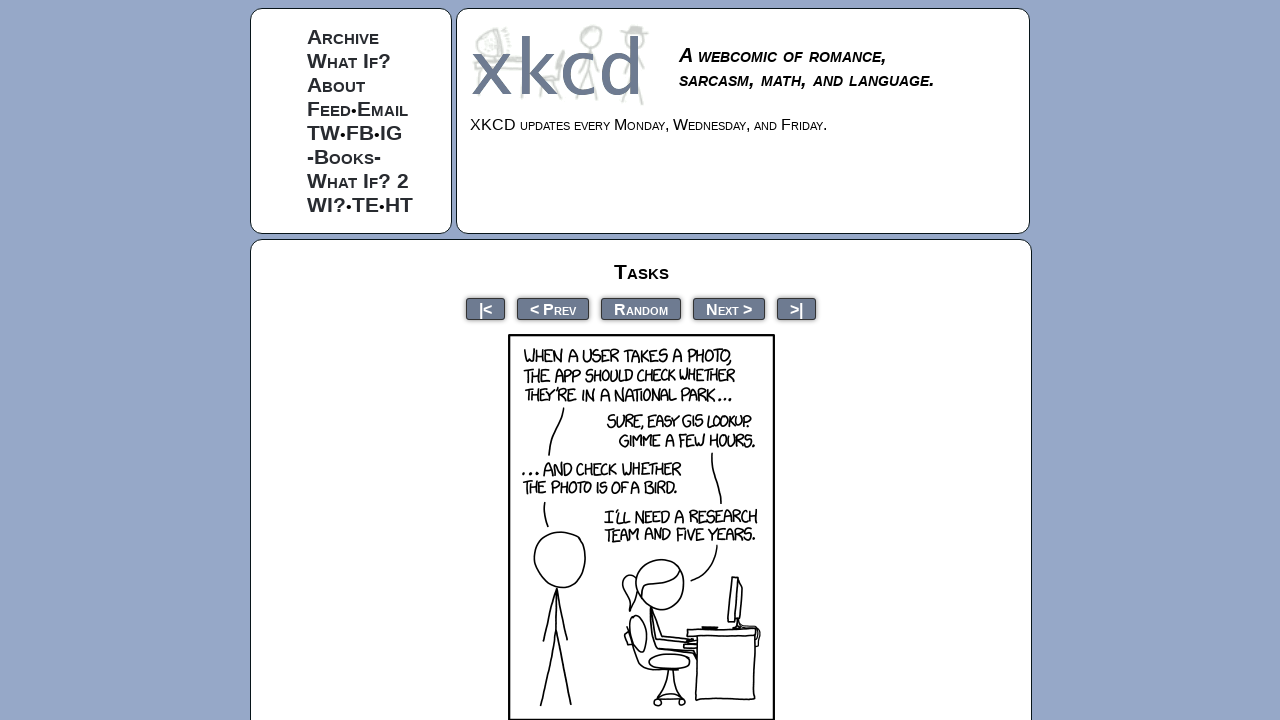

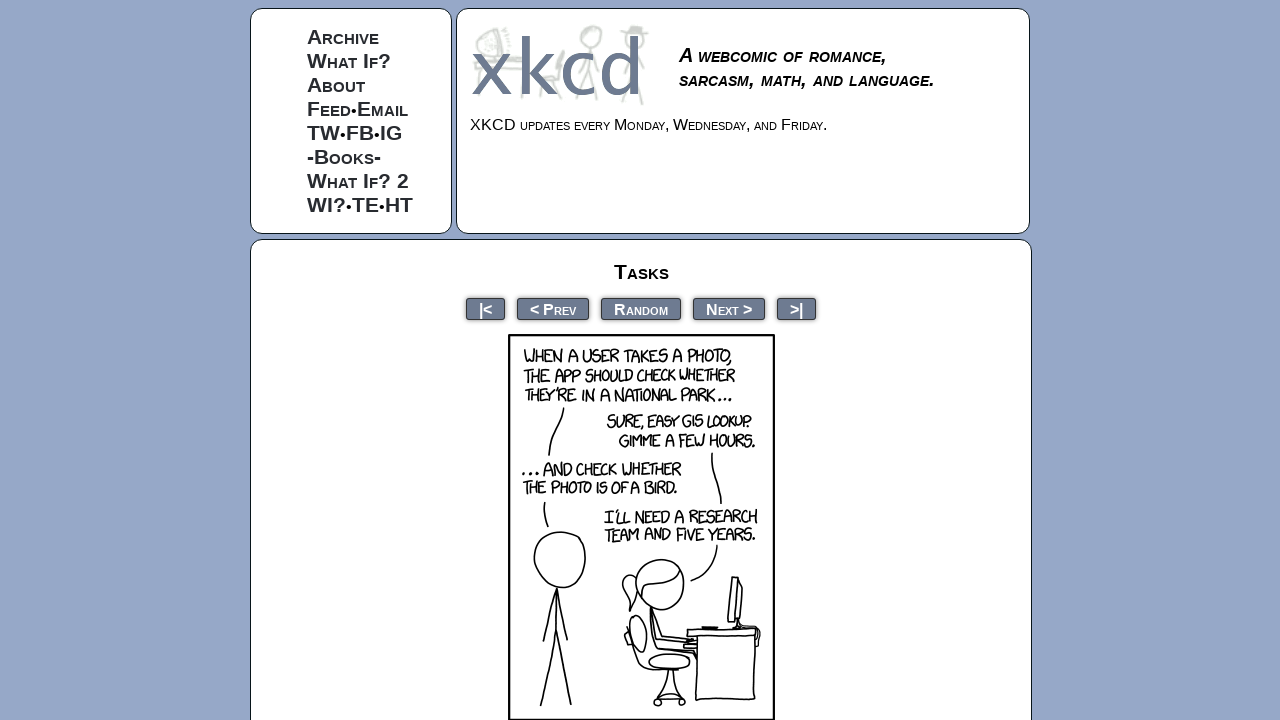